Navigates to a government website, scrolls to the bottom of the page to load all content, then scrolls back to the top to verify the page is fully interactive.

Starting URL: https://www.whitehouse.gov

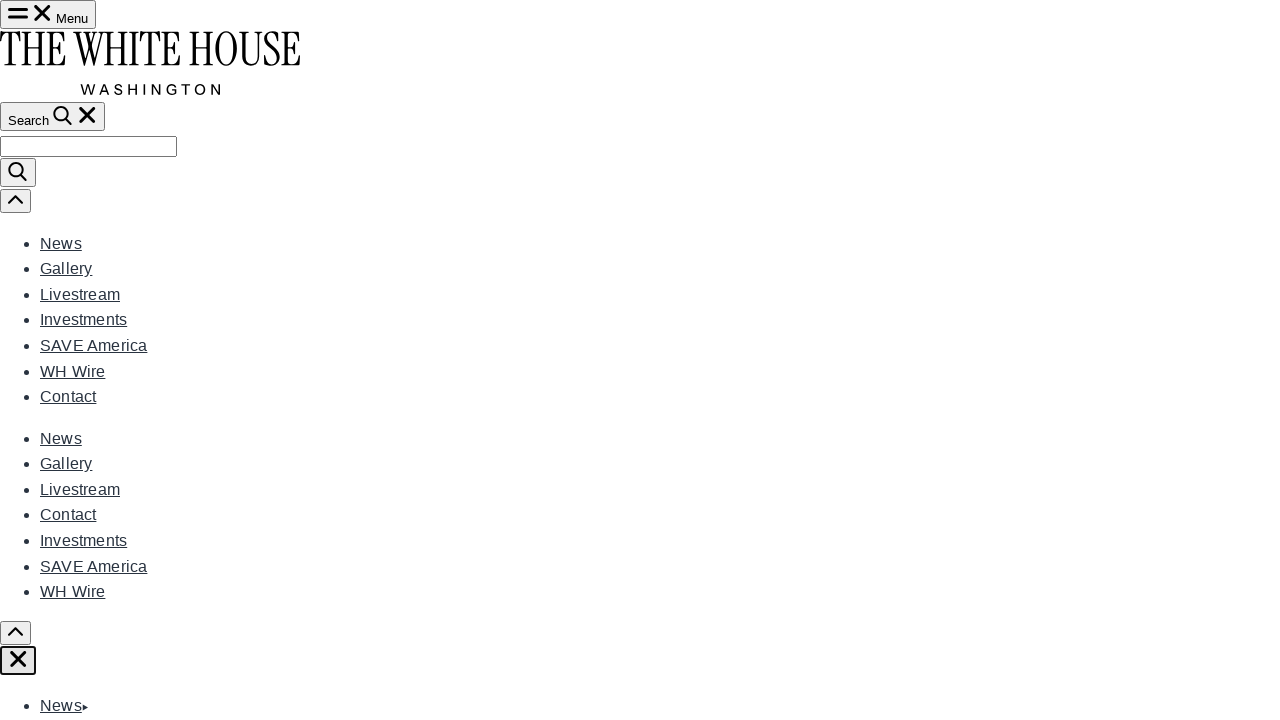

Navigated to https://www.whitehouse.gov
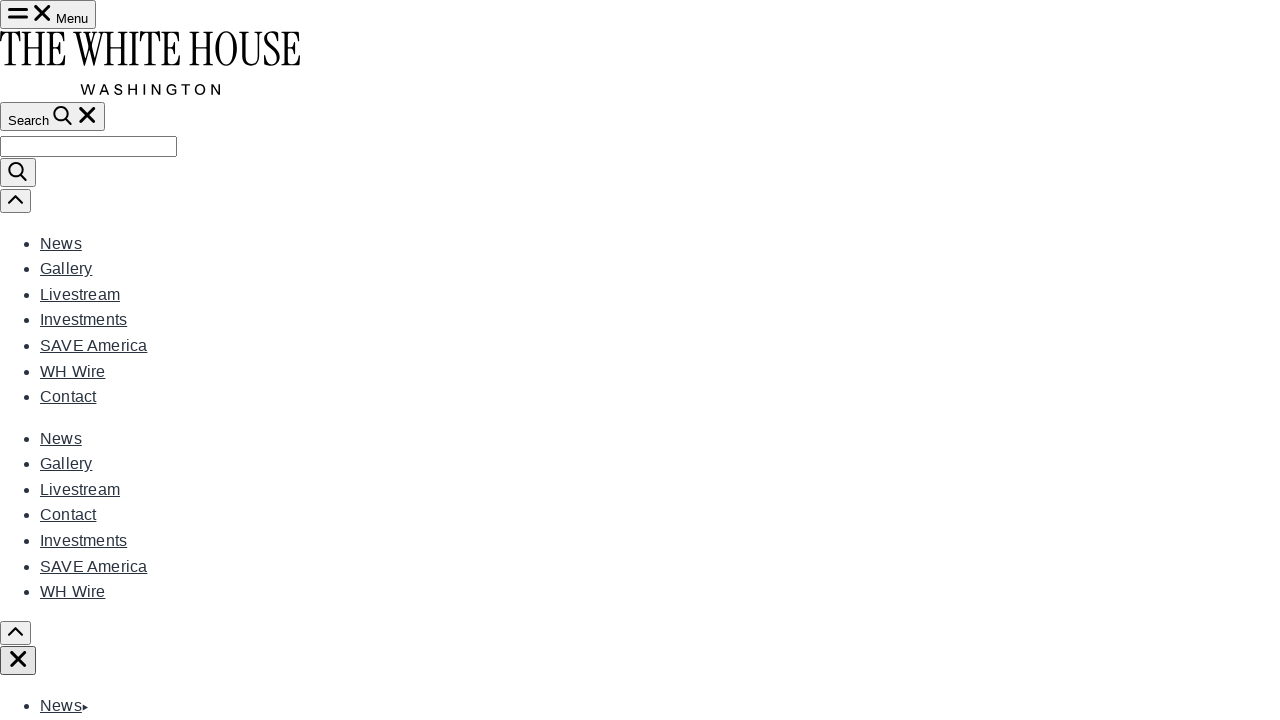

Page DOM content loaded
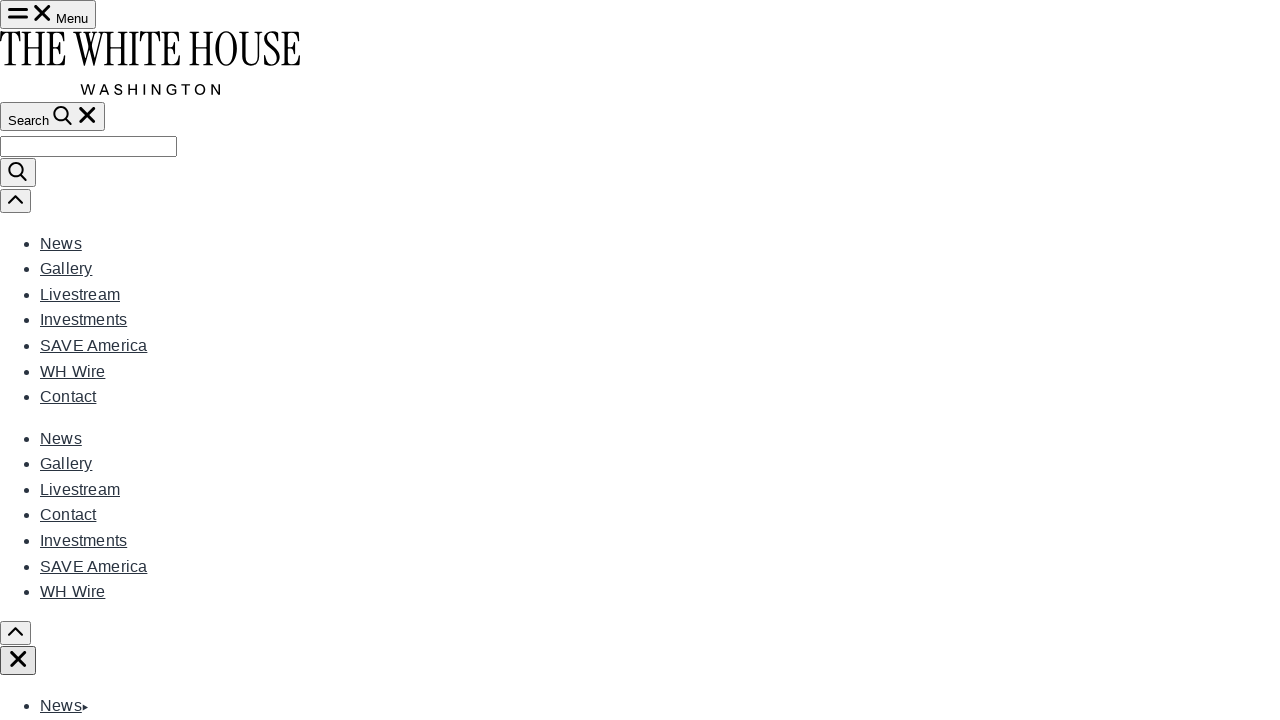

Scrolled to the bottom of the page to load all content
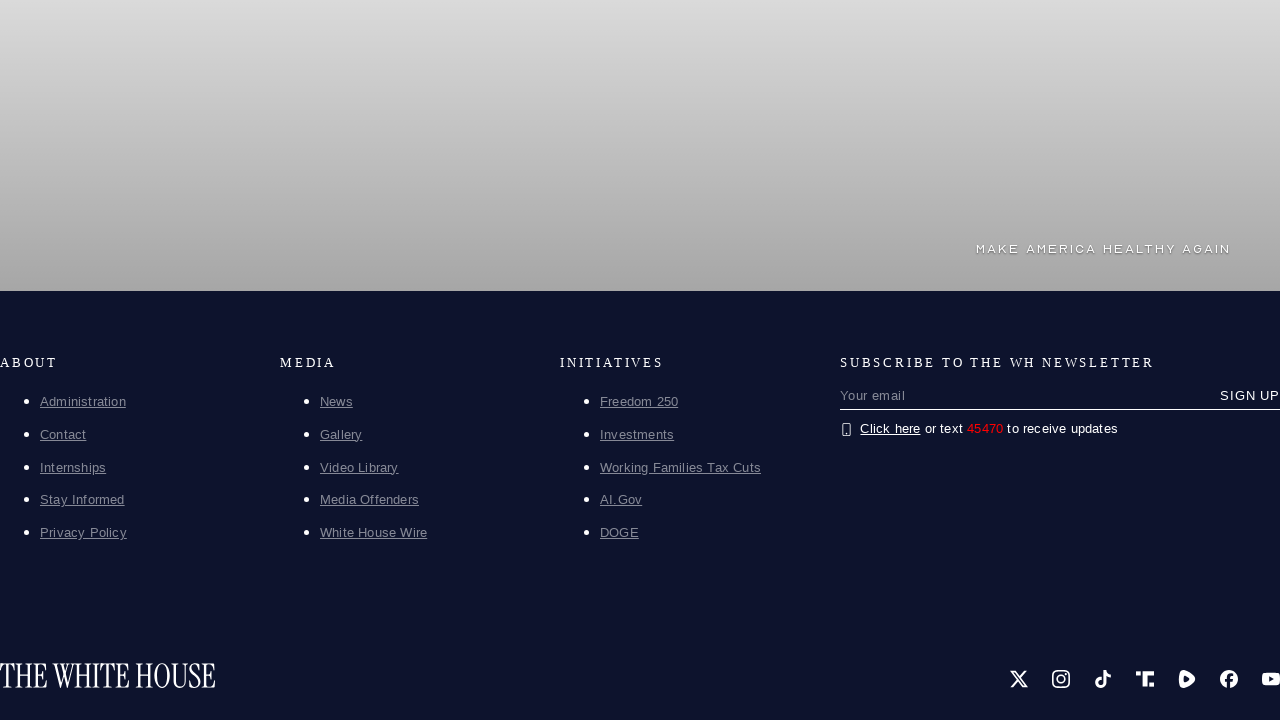

Waited 2 seconds for dynamic content to load
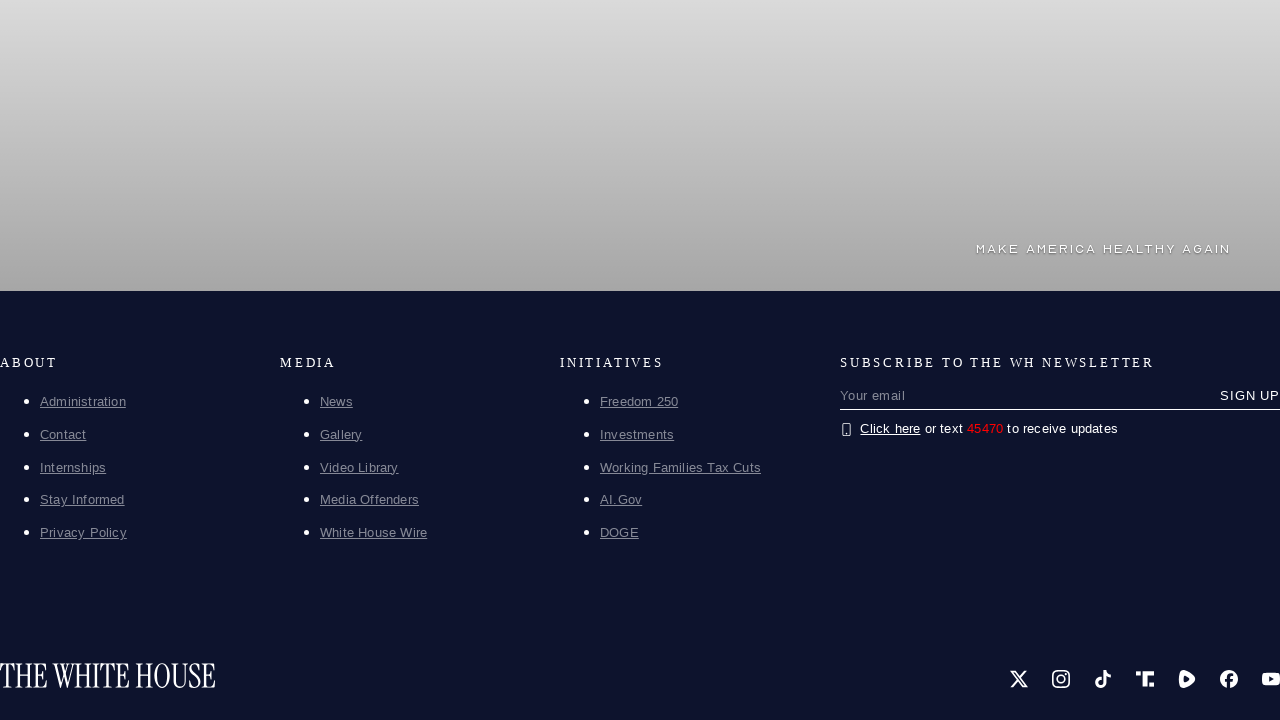

Scrolled back to the top of the page
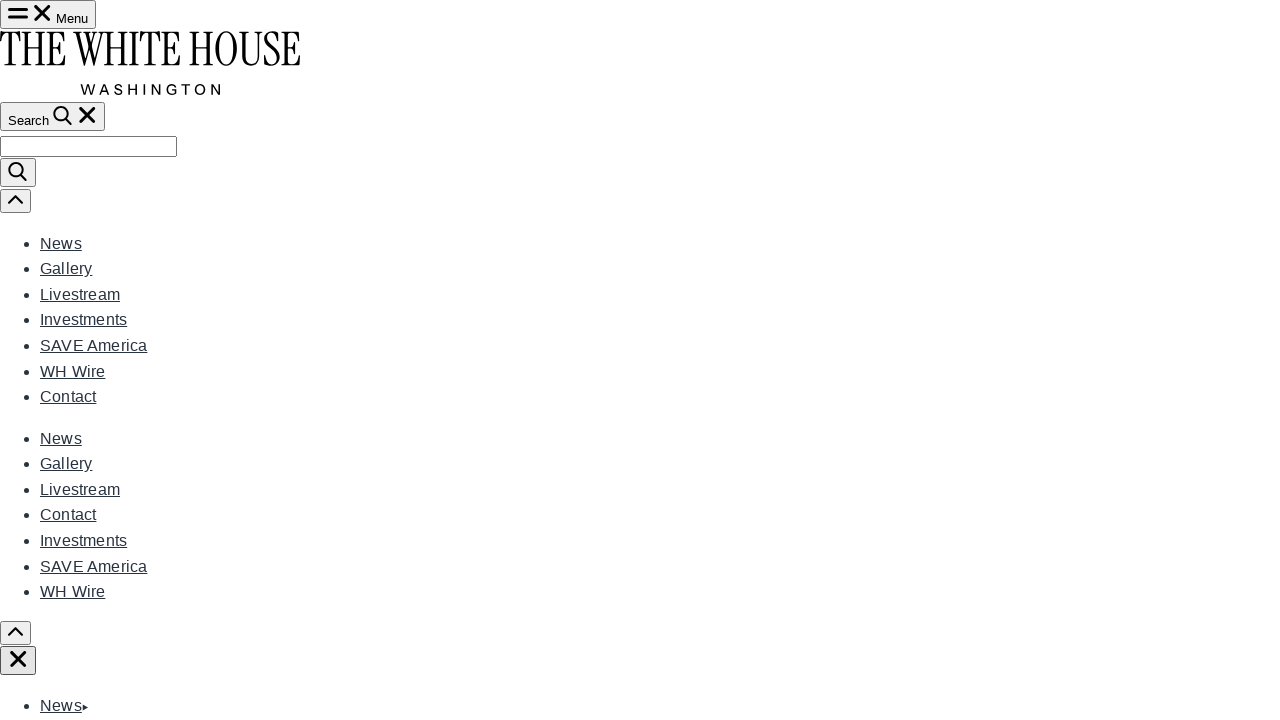

Waited 2 seconds for scroll to complete and verified page is fully interactive
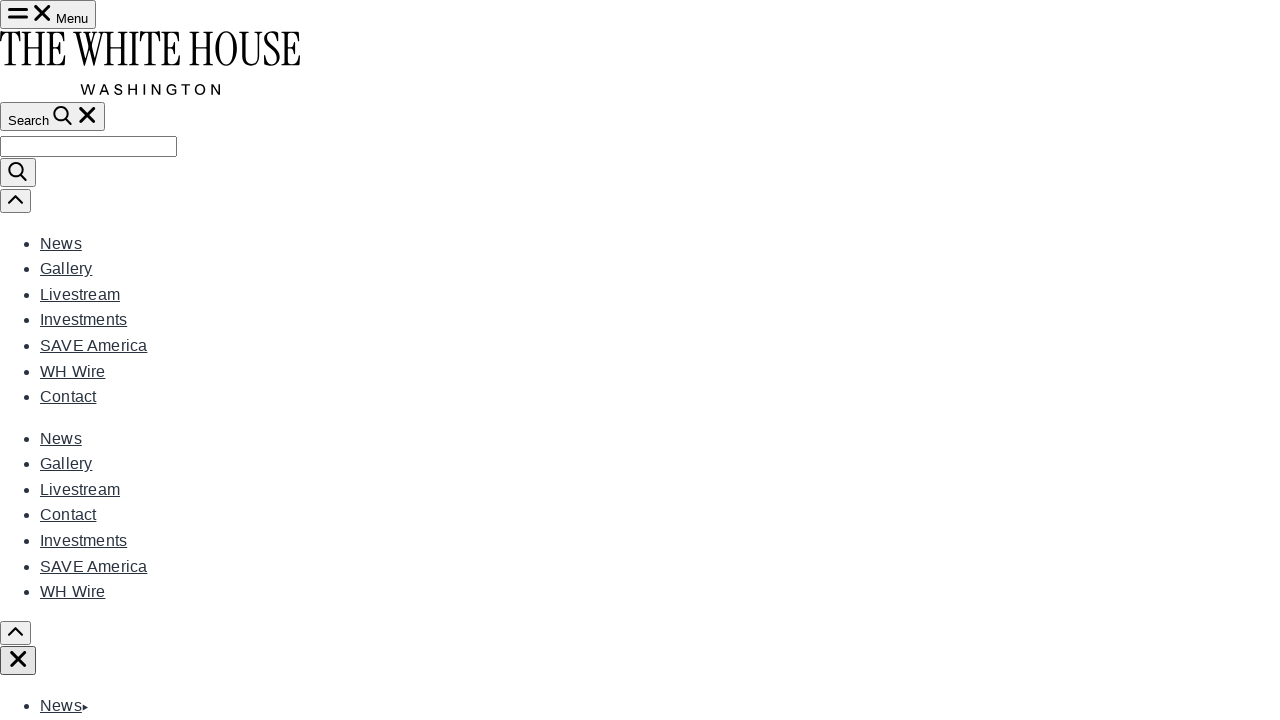

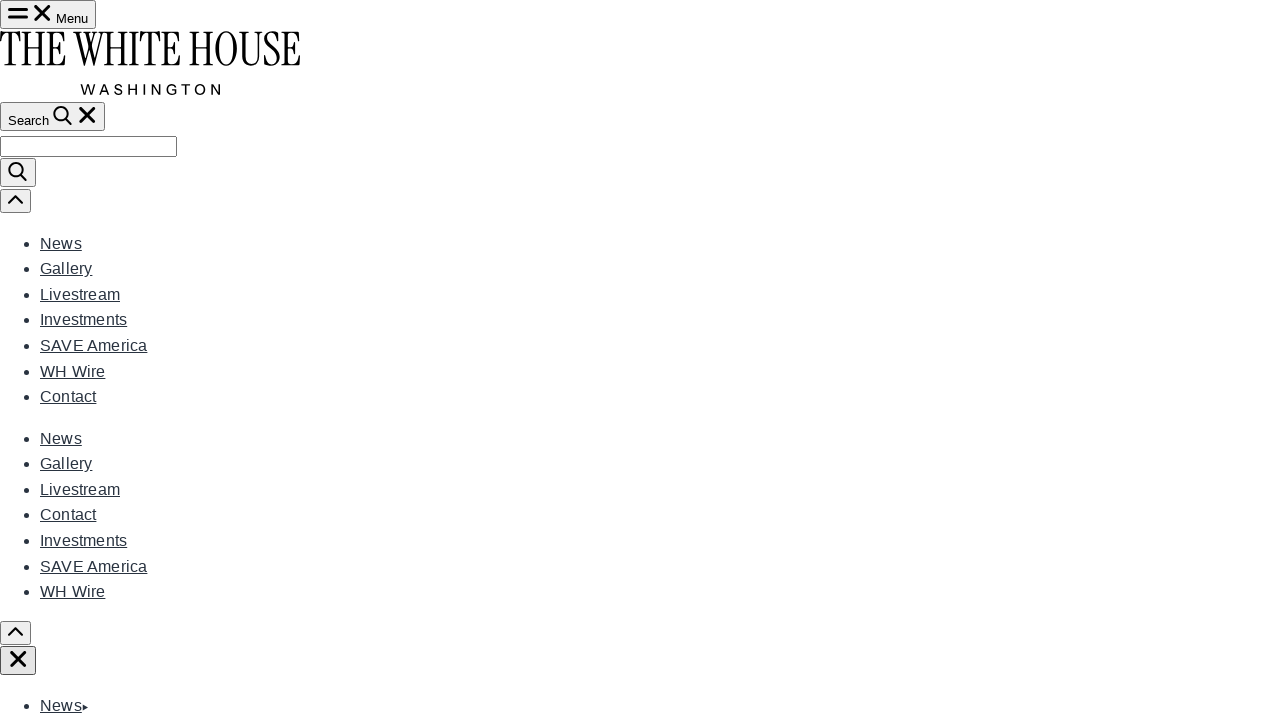